Navigates to Flipkart homepage and verifies the page loads by checking the current URL is accessible.

Starting URL: https://www.flipkart.com/

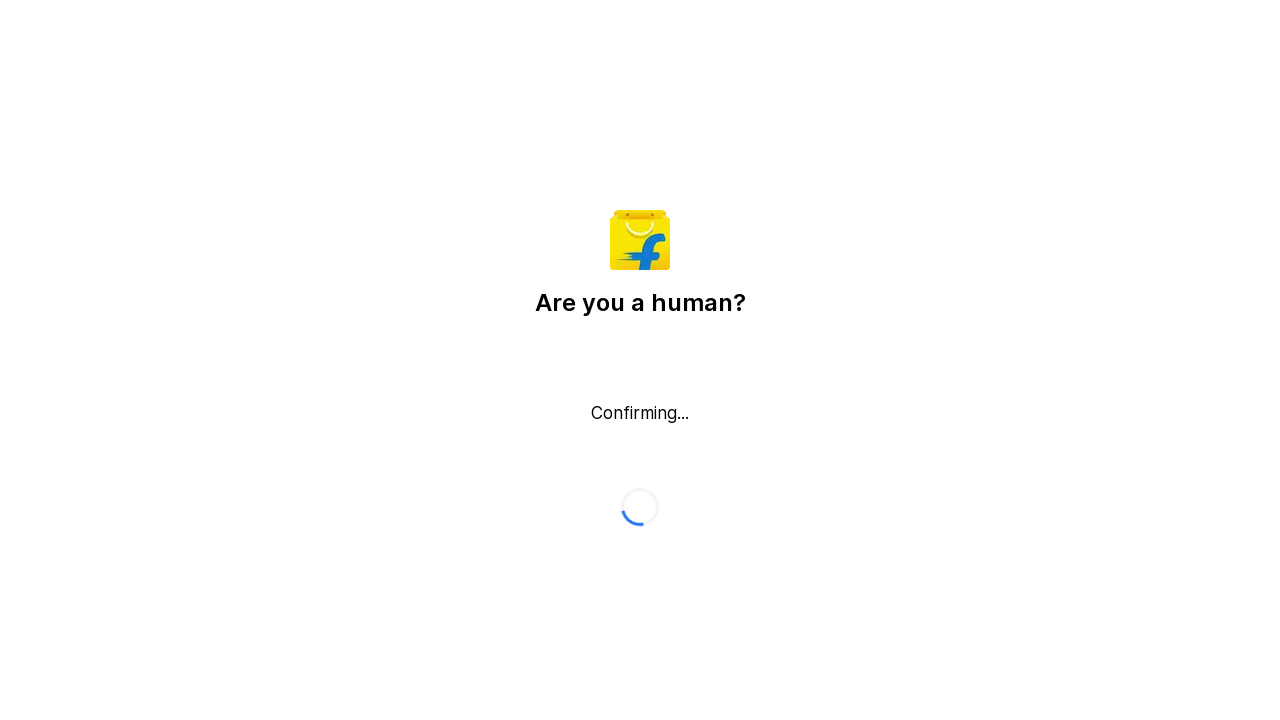

Retrieved current URL from page
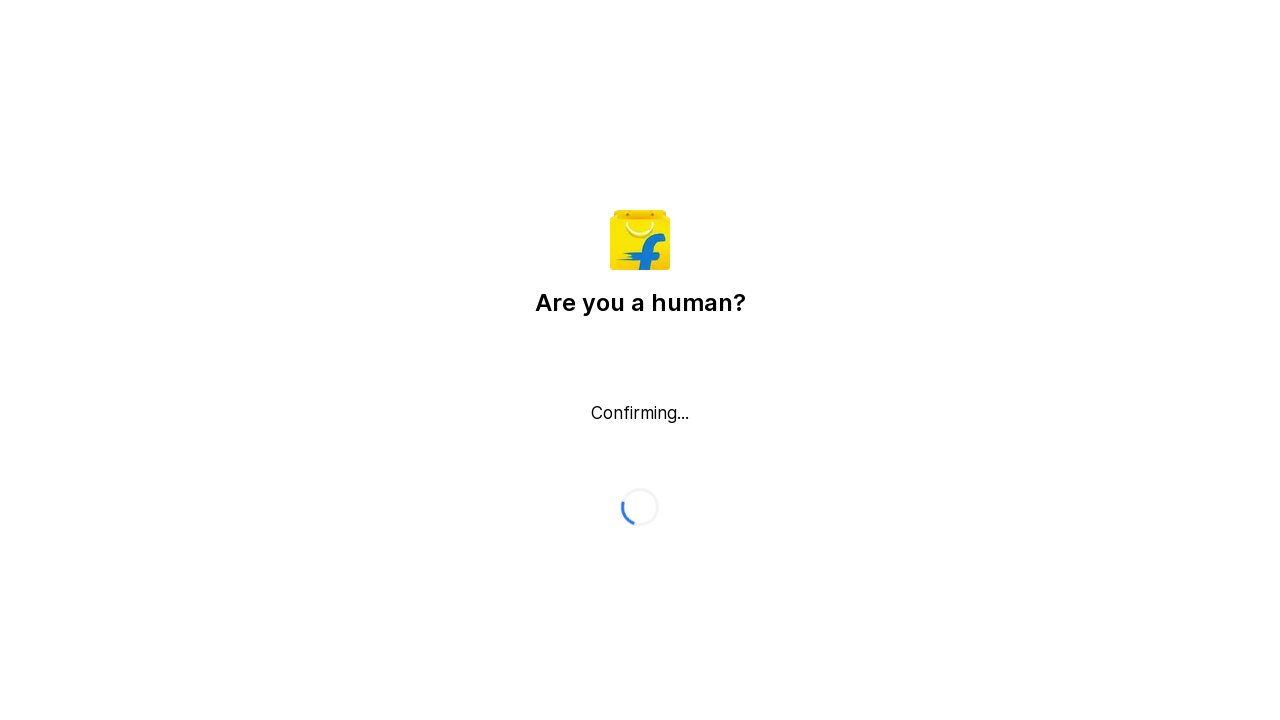

Printed current URL to console
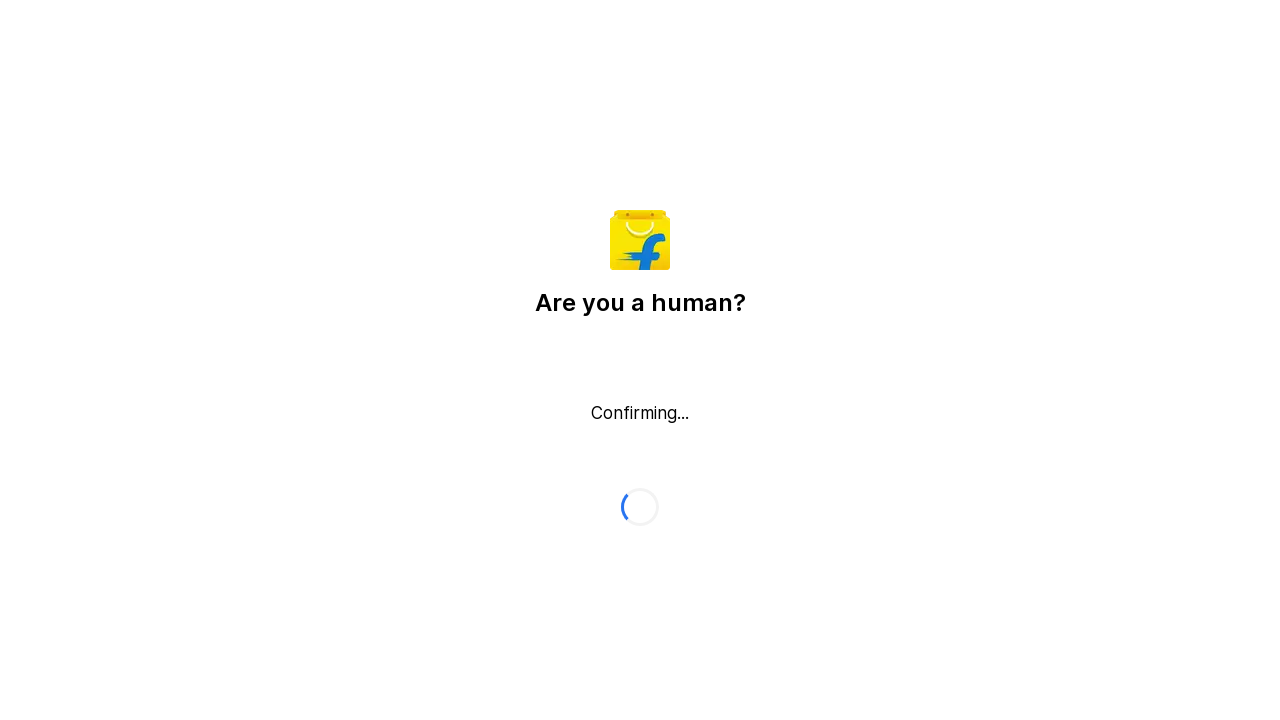

Waited for page DOM to be fully loaded
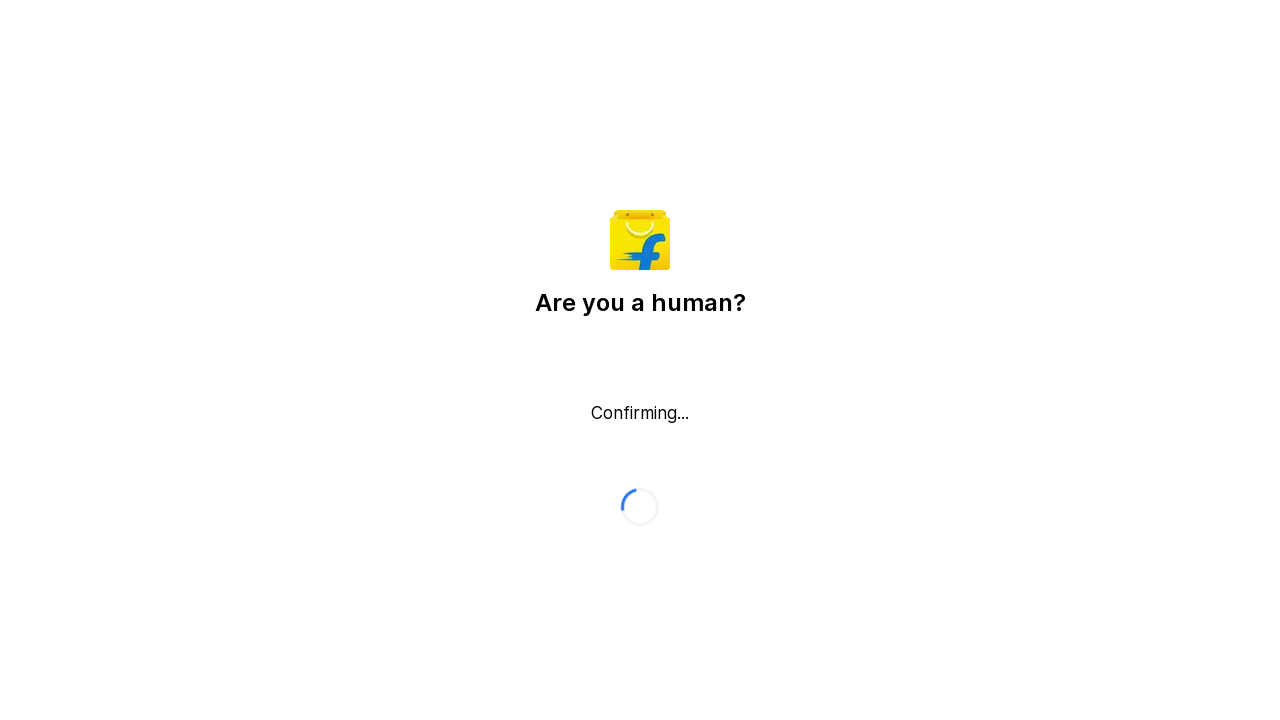

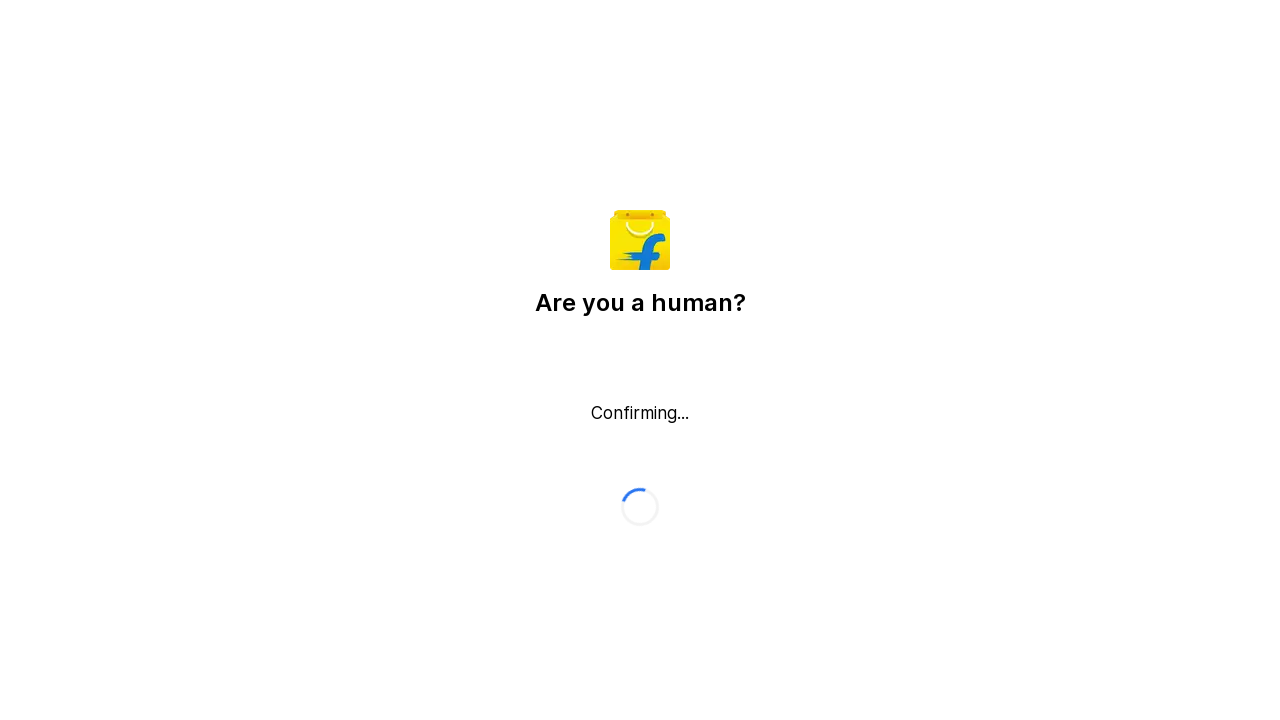